Navigates to Byjus website and verifies that the main form element is present on the page

Starting URL: https://byjus.com/

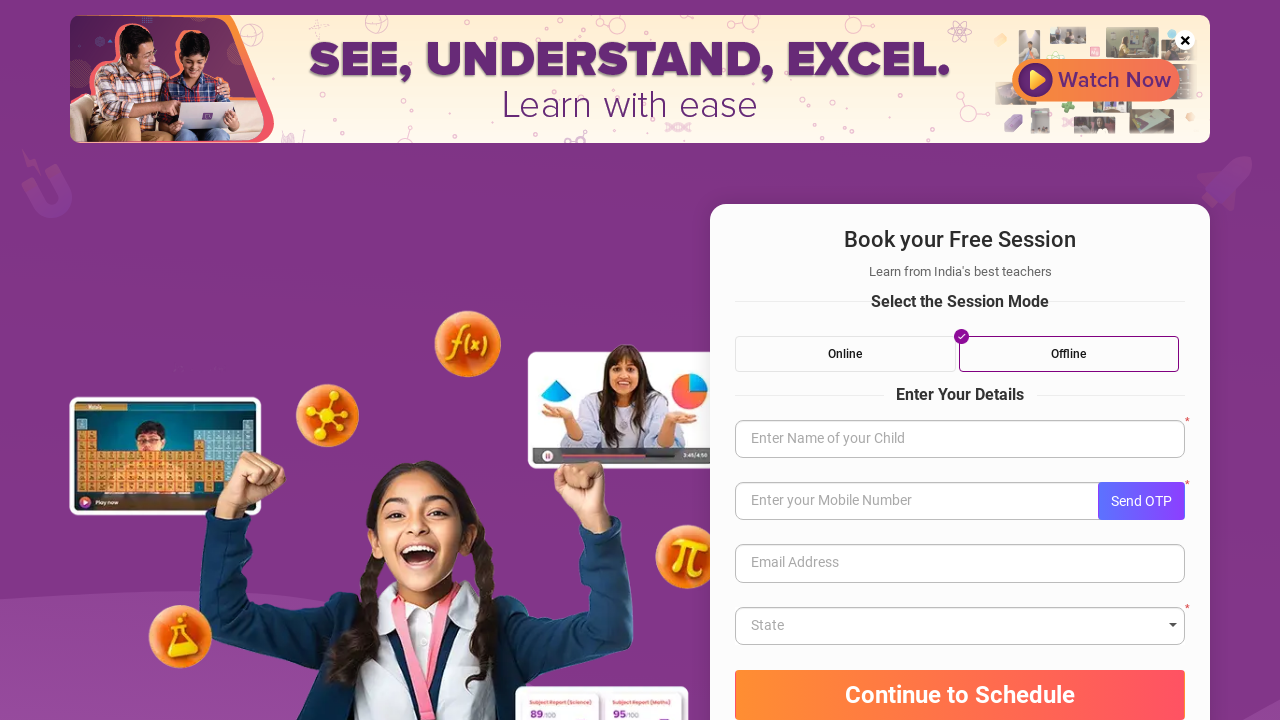

Navigated to Byjus website
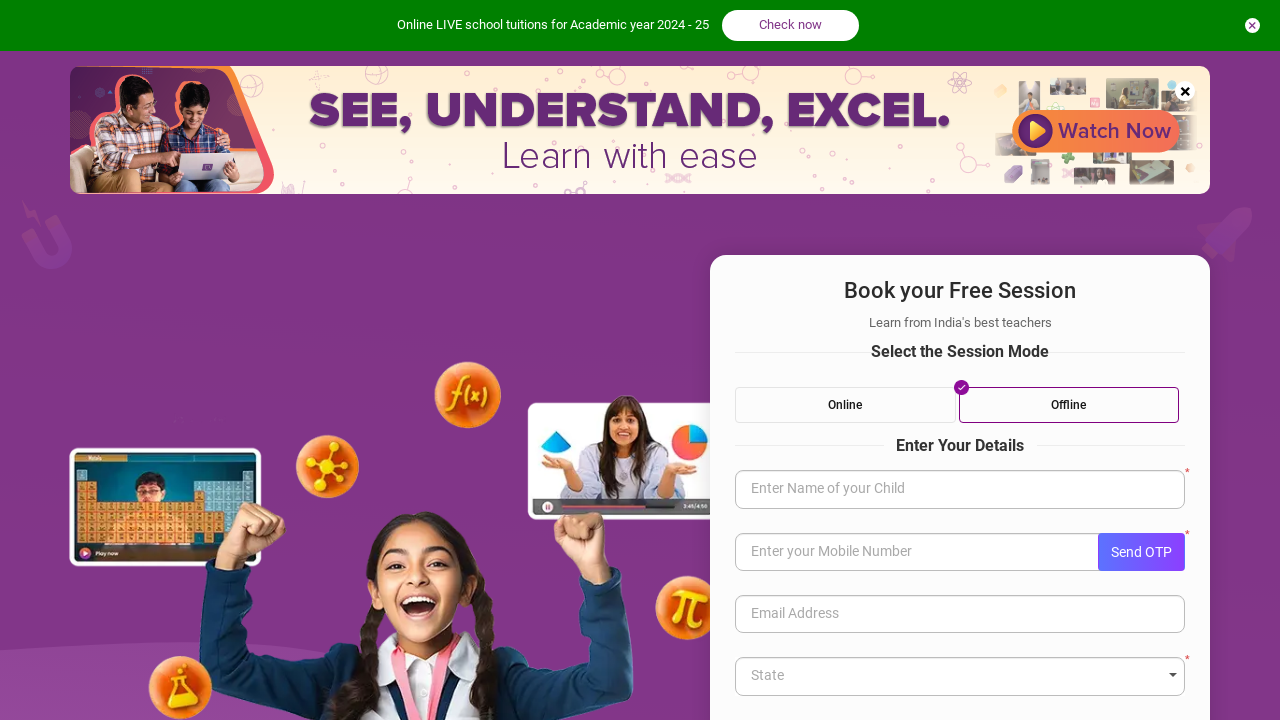

Main form element loaded on the page
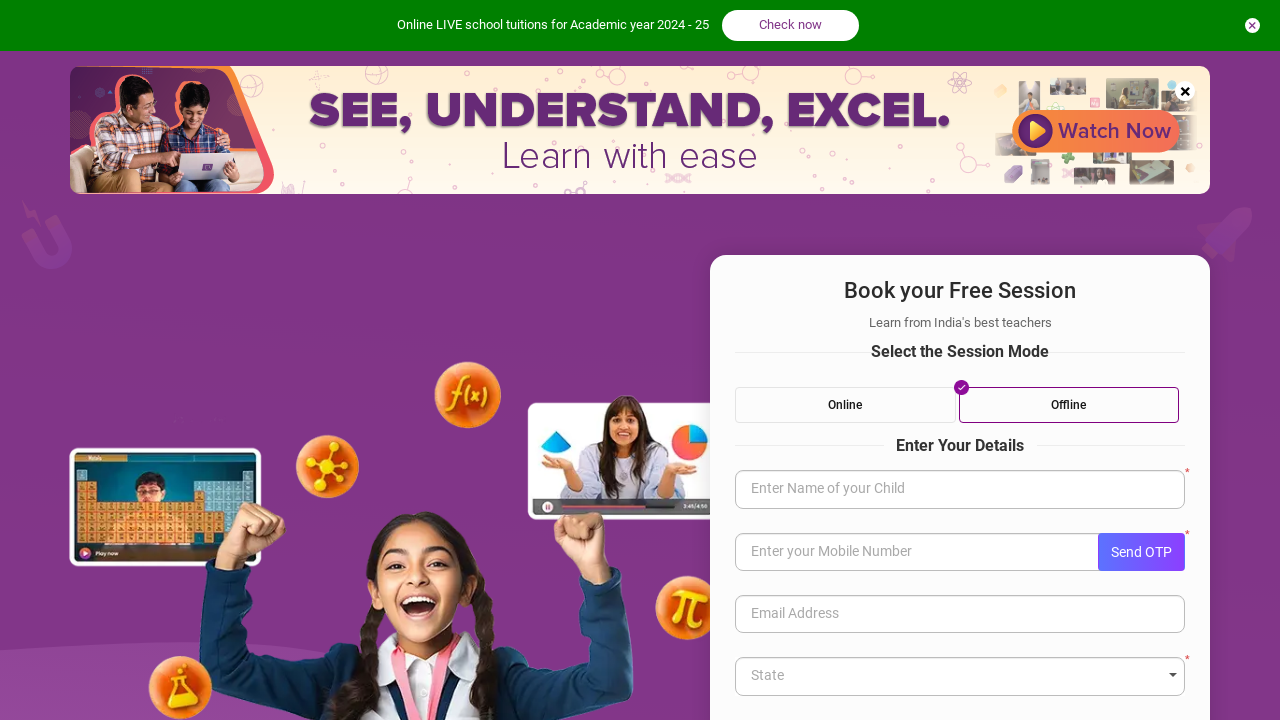

Verified that the main form element is present and visible on the page
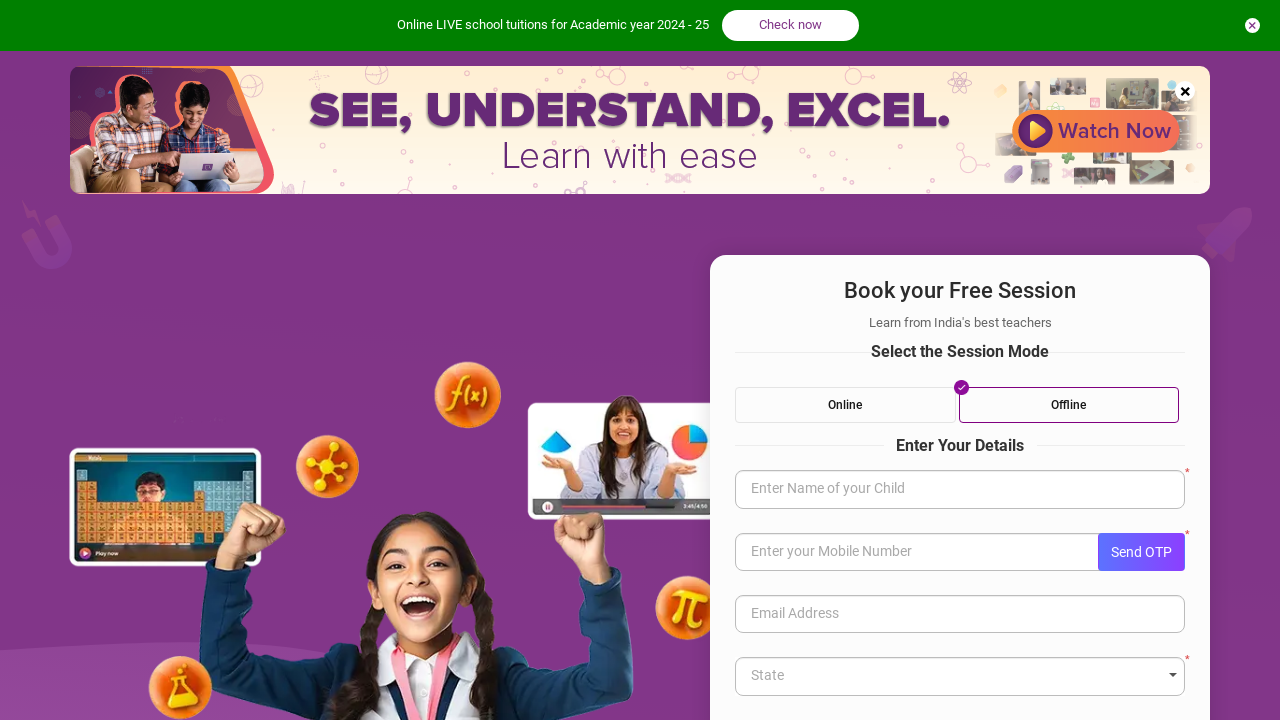

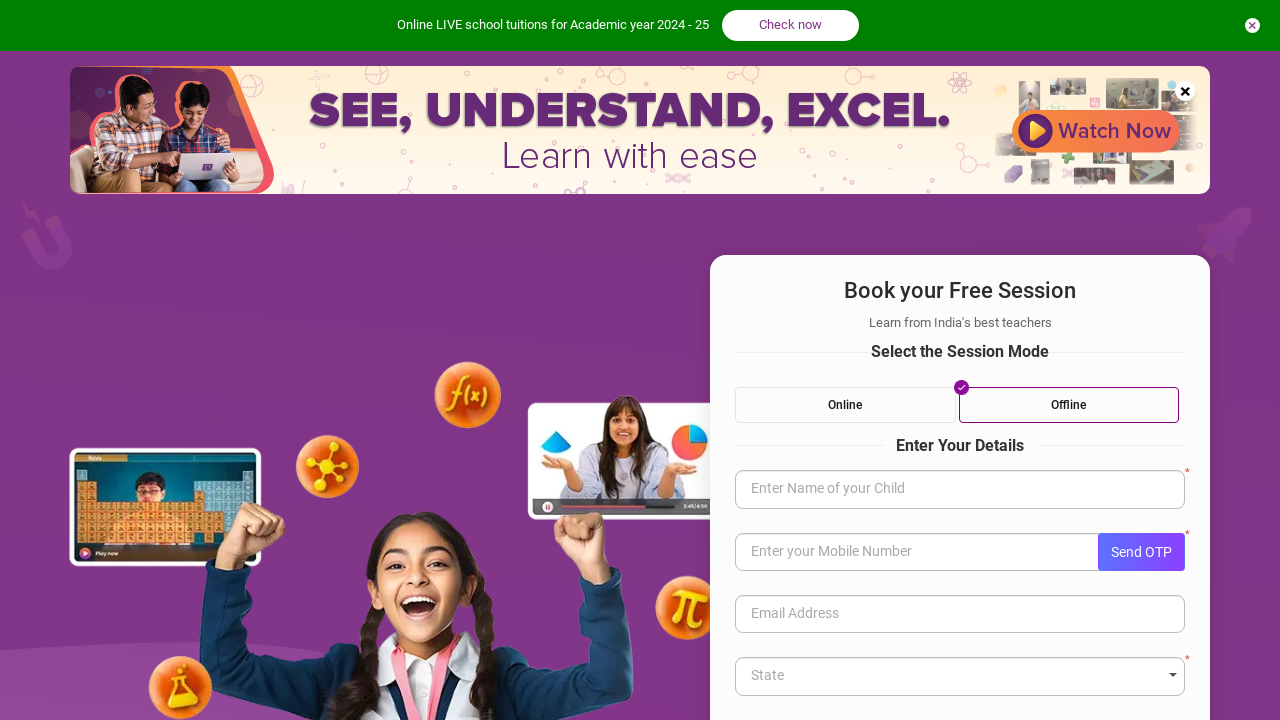